Tests radio button interactions on a demo page by checking if radio buttons are selected/displayed/enabled and clicking them to select

Starting URL: https://demoqa.com/radio-button

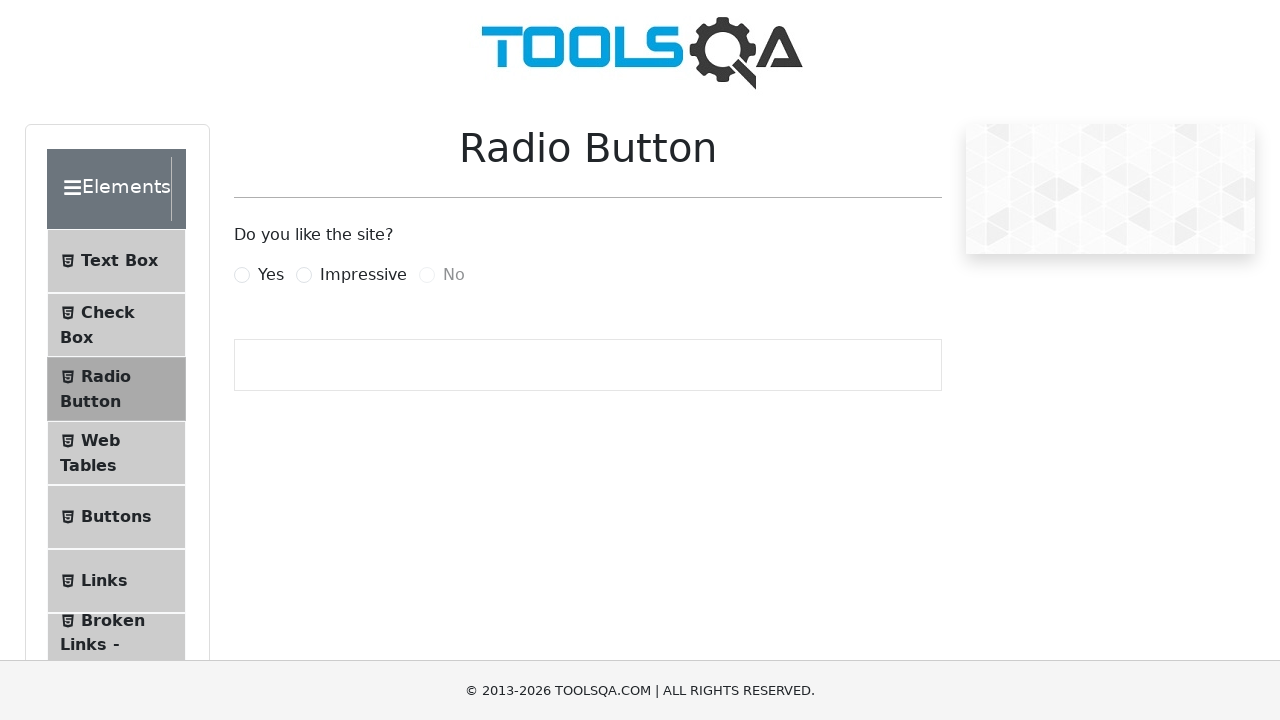

Waited for radio button section to load
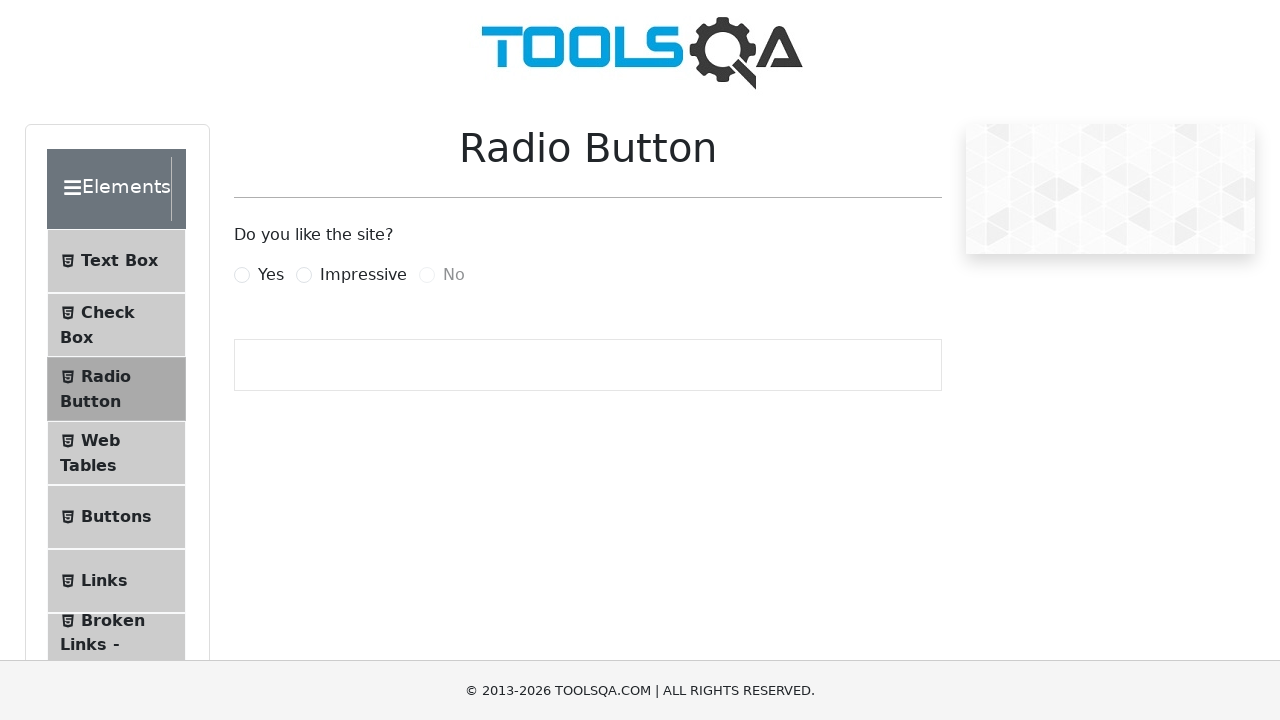

Located 'Yes' radio button element
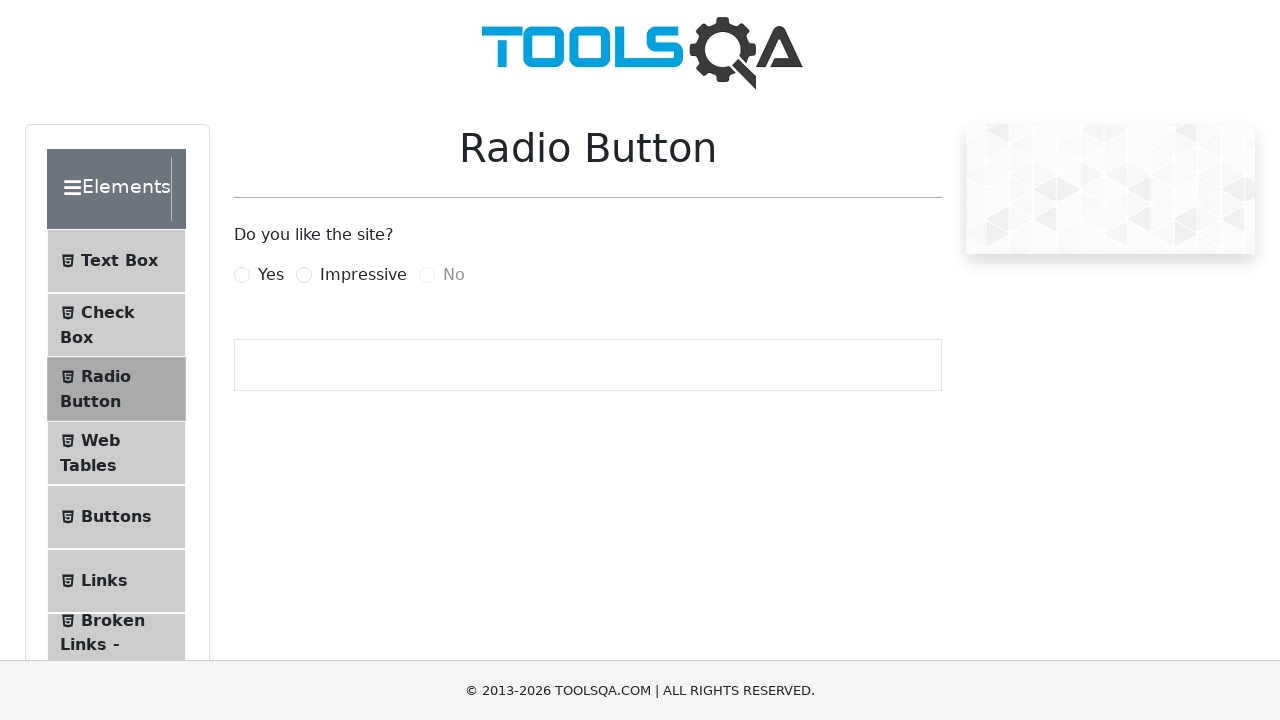

Clicked 'Yes' radio button label to select it at (271, 275) on label[for='yesRadio']
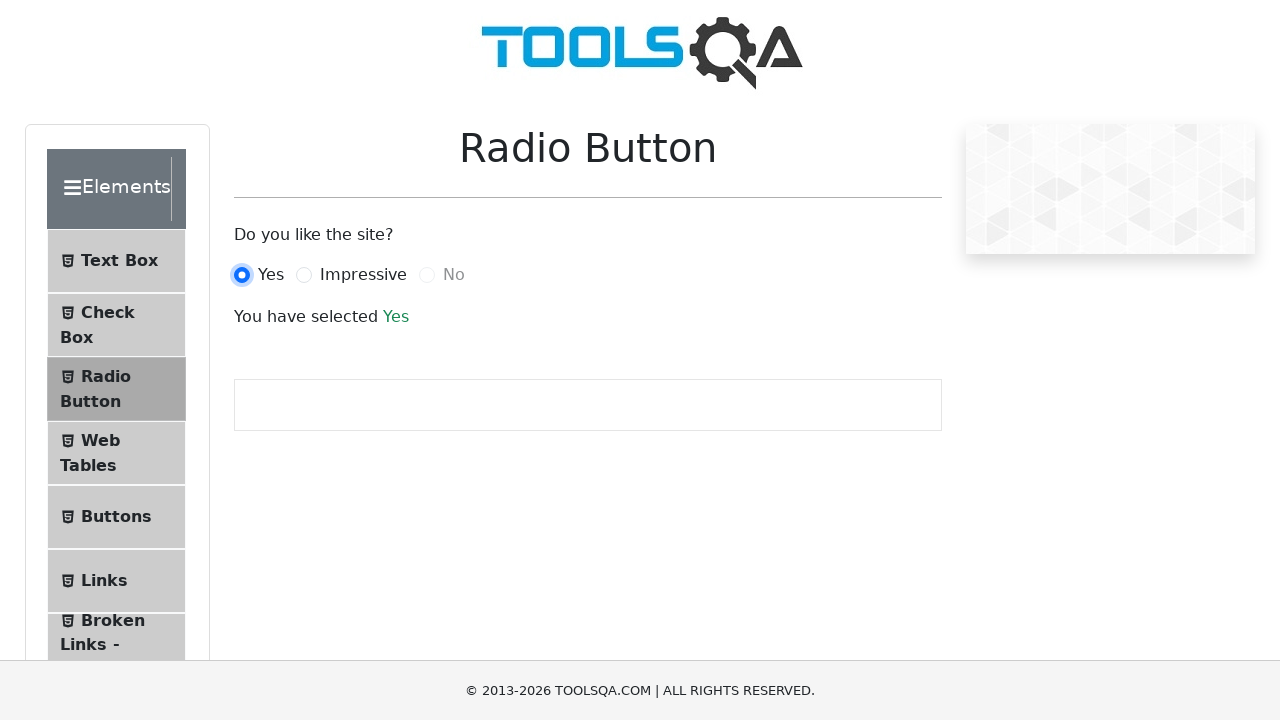

Located 'Impressive' radio button element
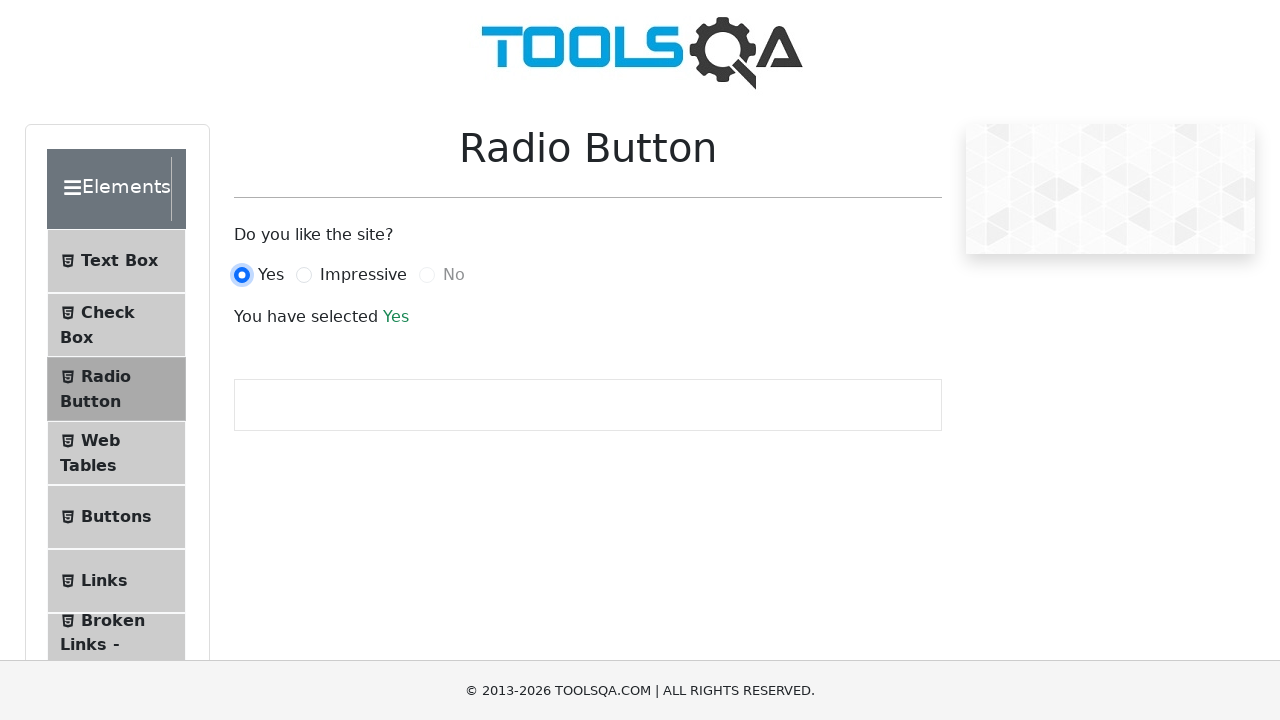

Clicked 'Impressive' radio button label to select it at (363, 275) on label[for='impressiveRadio']
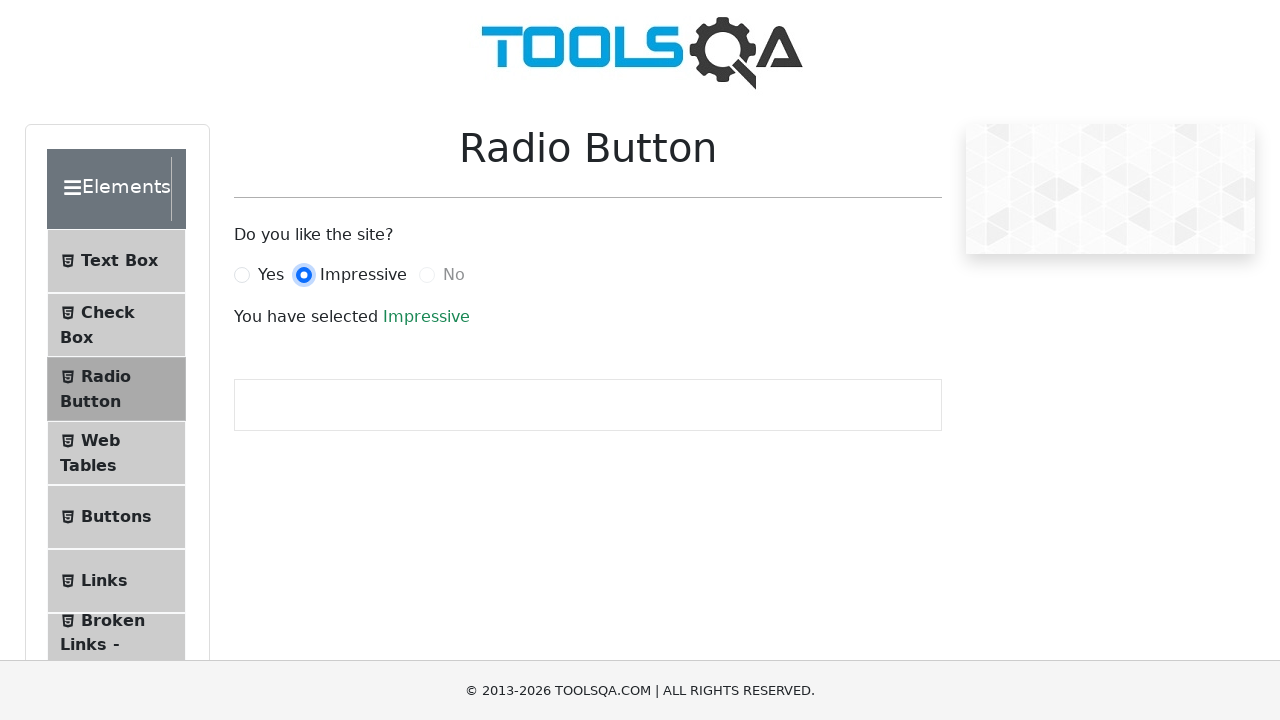

Located 'No' radio button element
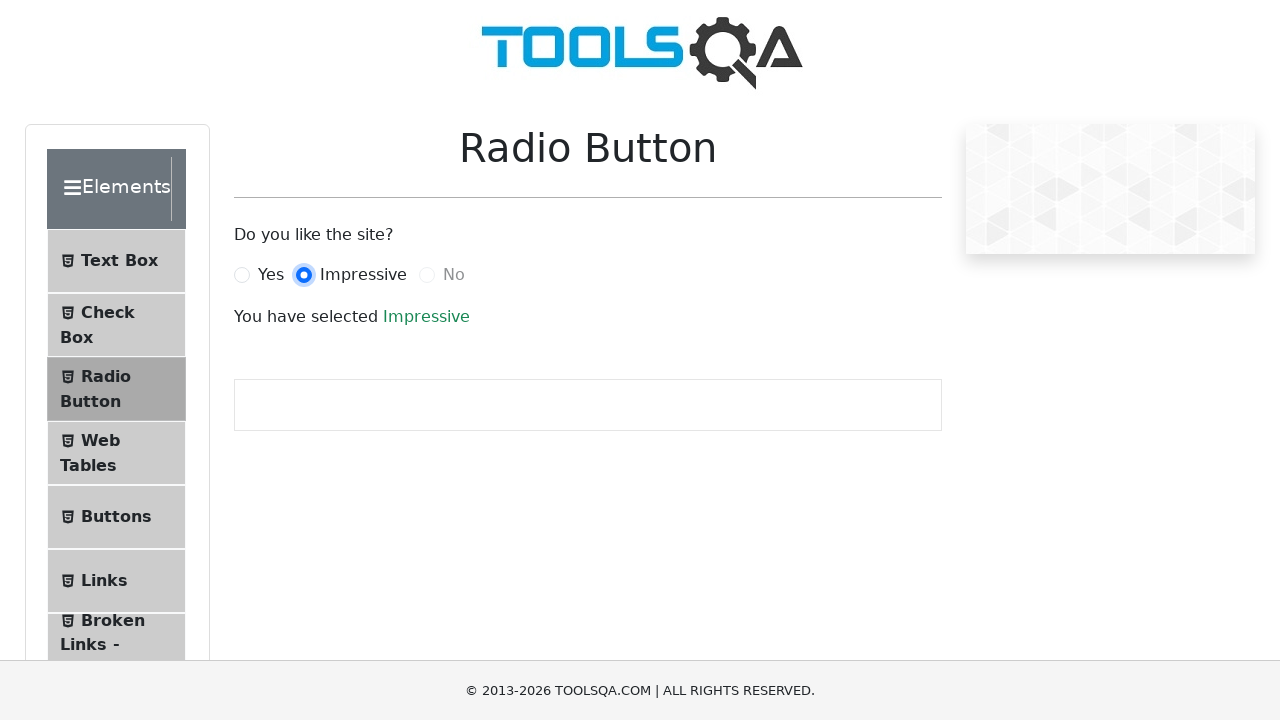

Verified 'No' radio button exists (disabled state)
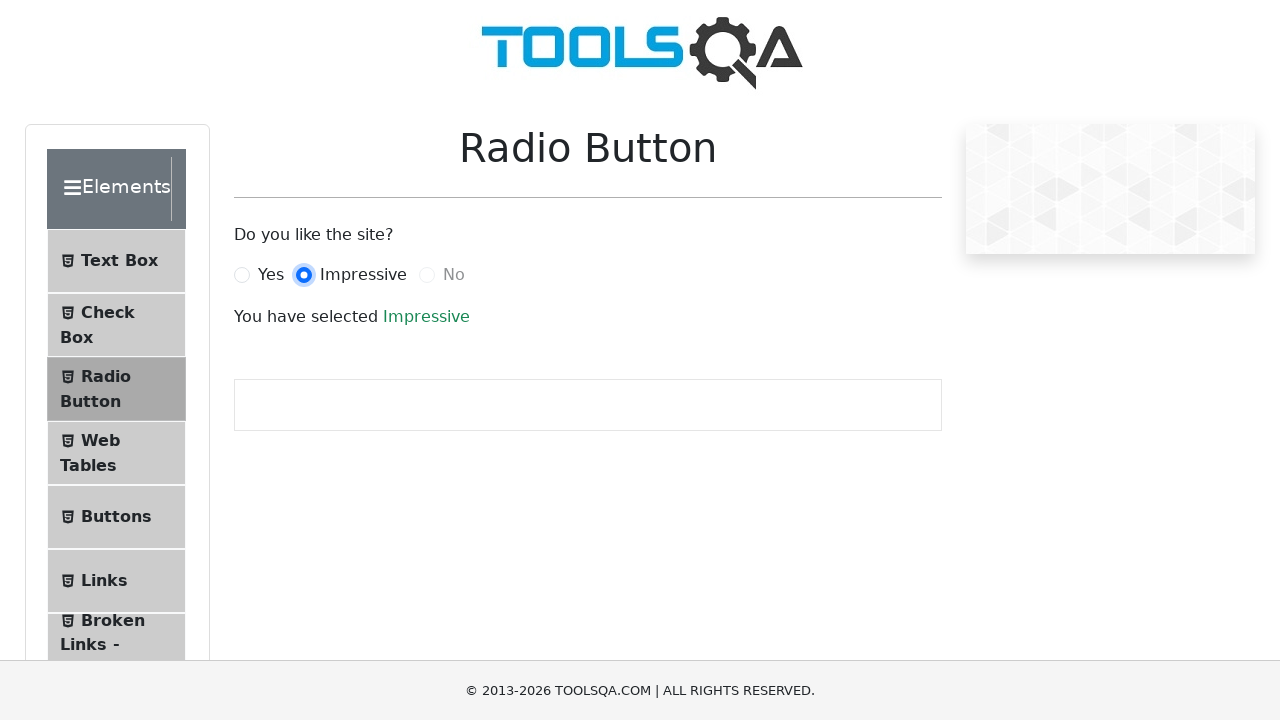

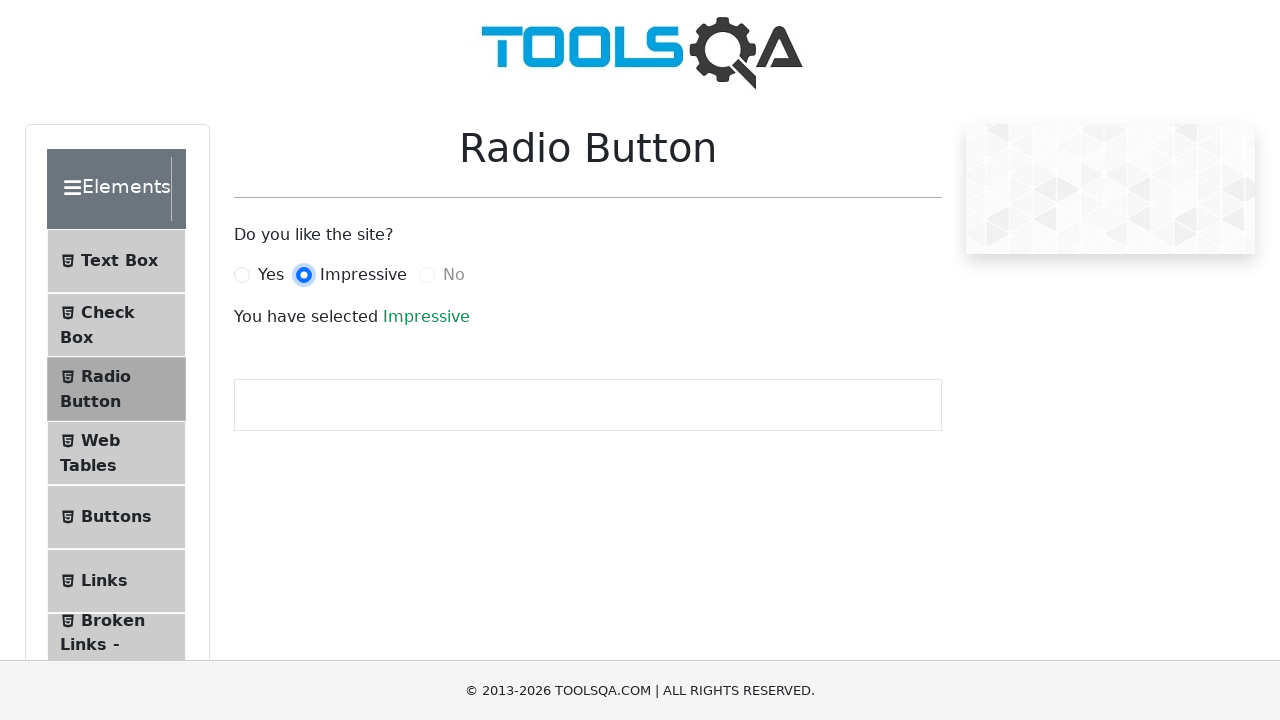